Tests a registration form by filling in email and password fields and verifying the success message

Starting URL: https://lm.skillbox.cc/qa_tester/module05/practice1/

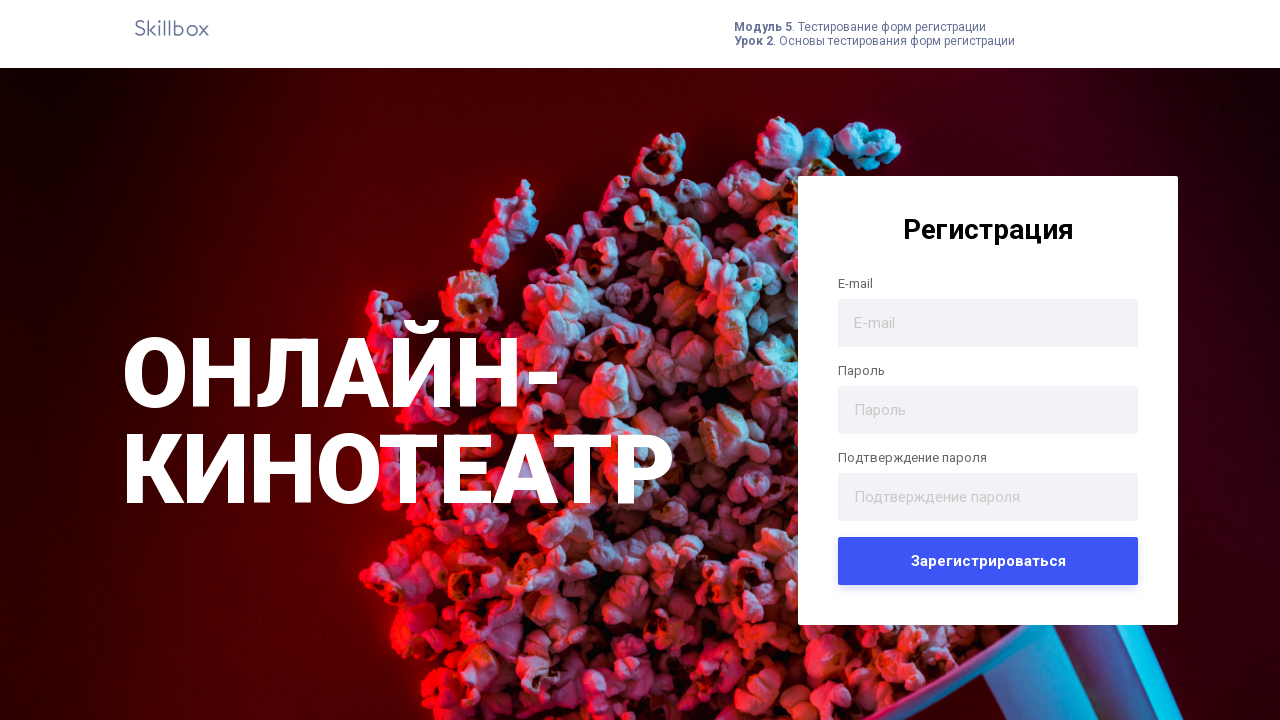

Navigated to registration form page
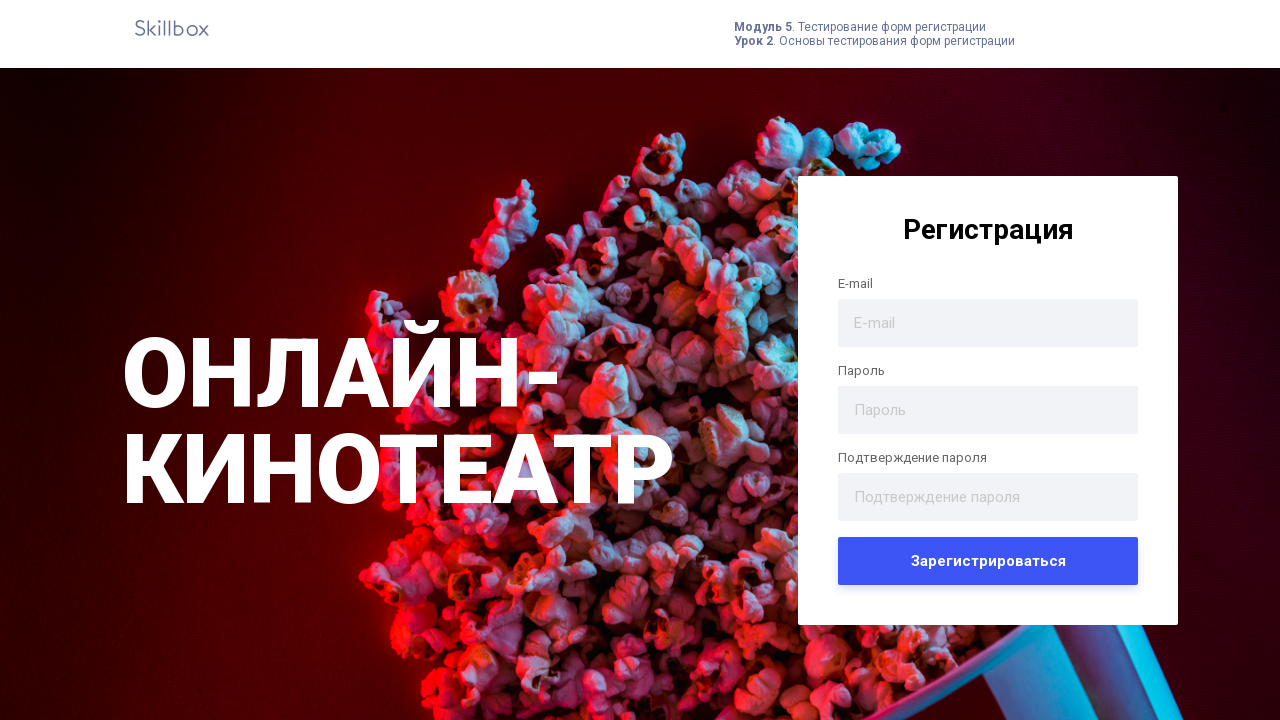

Filled email field with 'test@example.com' on .form-input
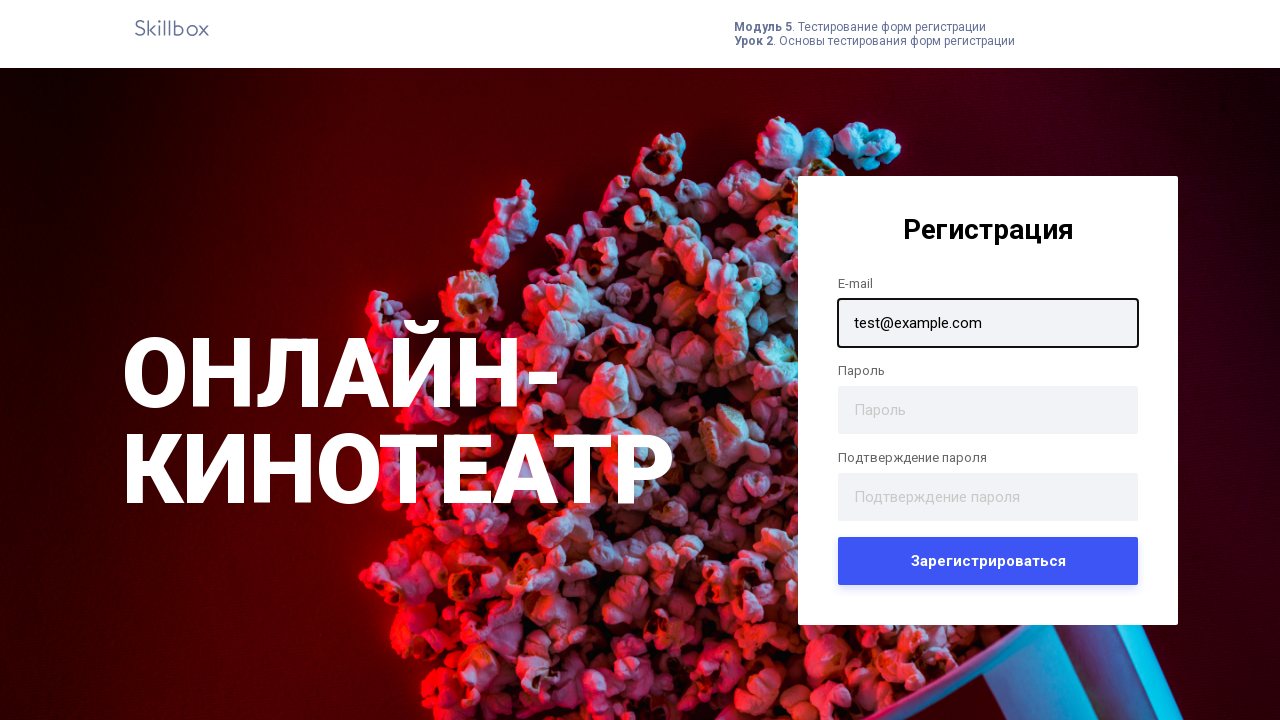

Filled password field with 'SecurePass123' on #password
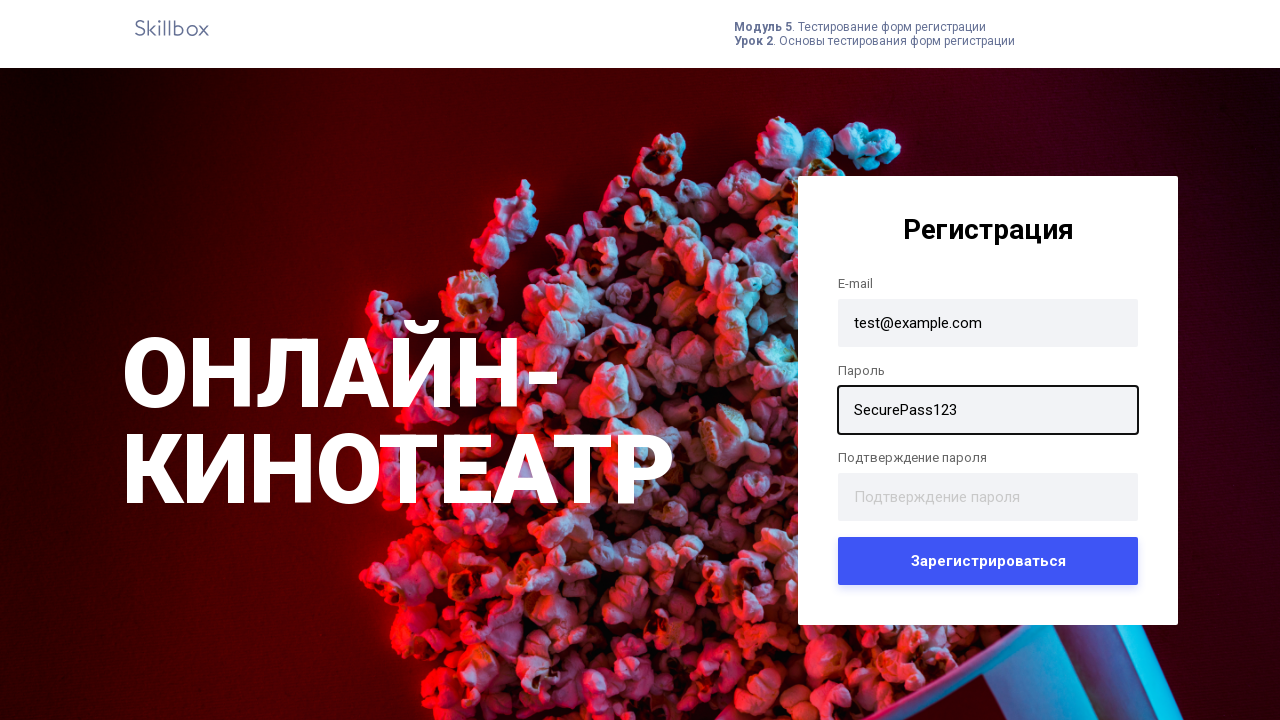

Filled password confirmation field with 'SecurePass123' on input[name='confirm_password']
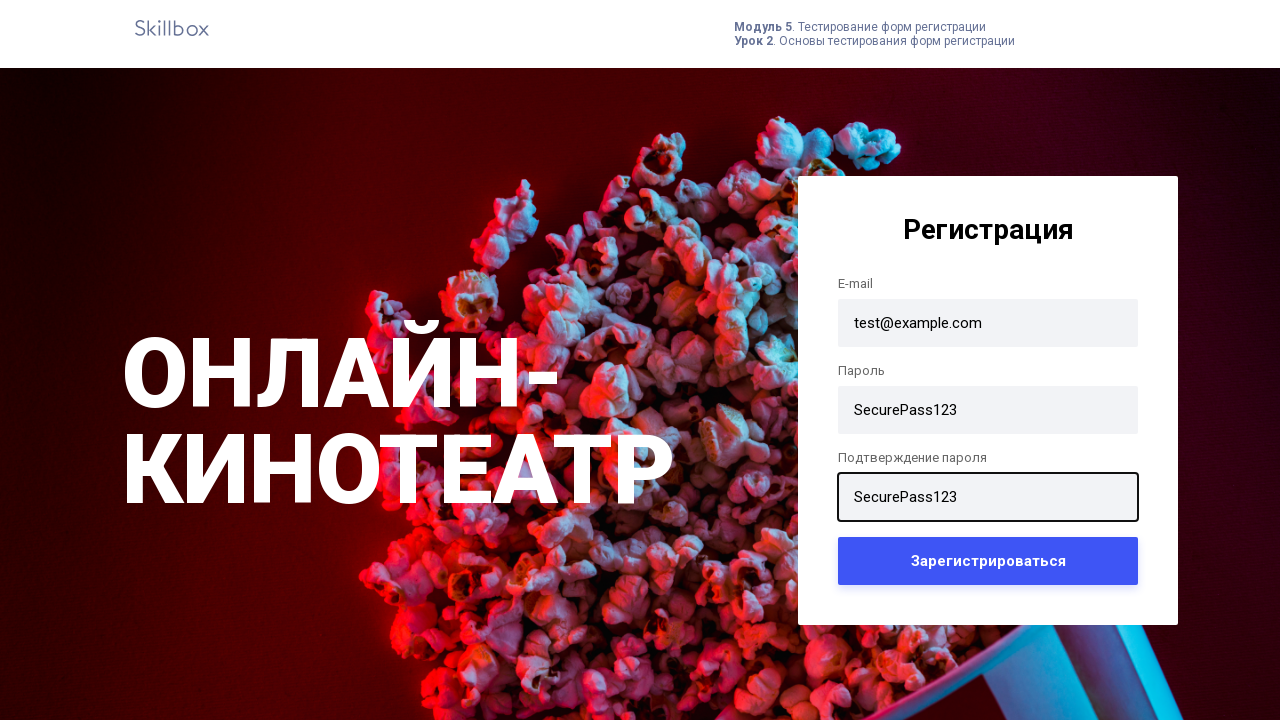

Clicked submit button to register at (988, 560) on button
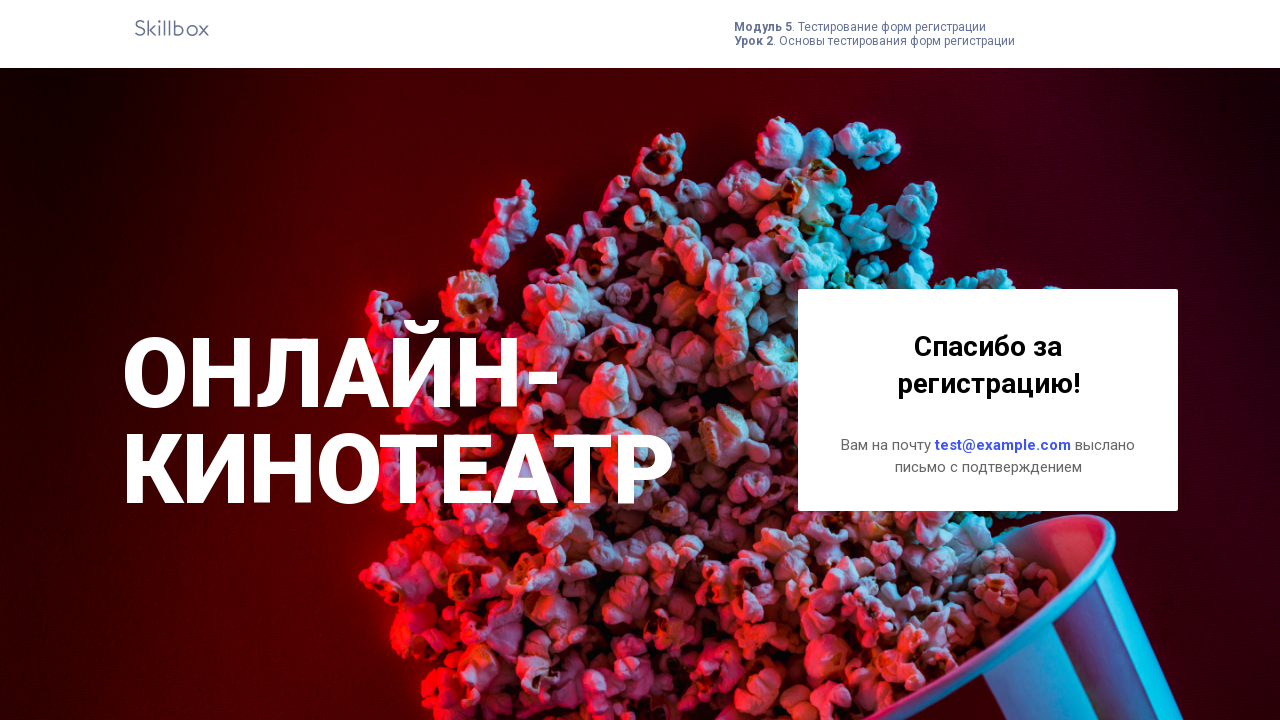

Success message appeared - registration completed
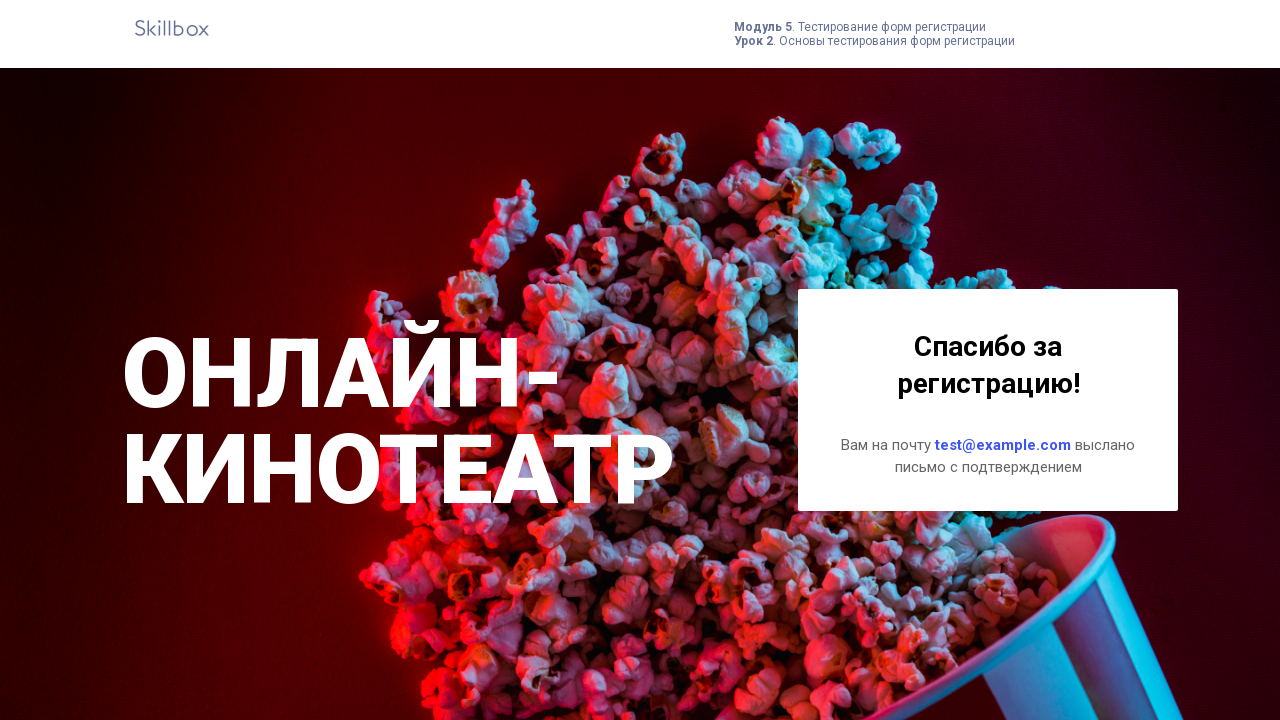

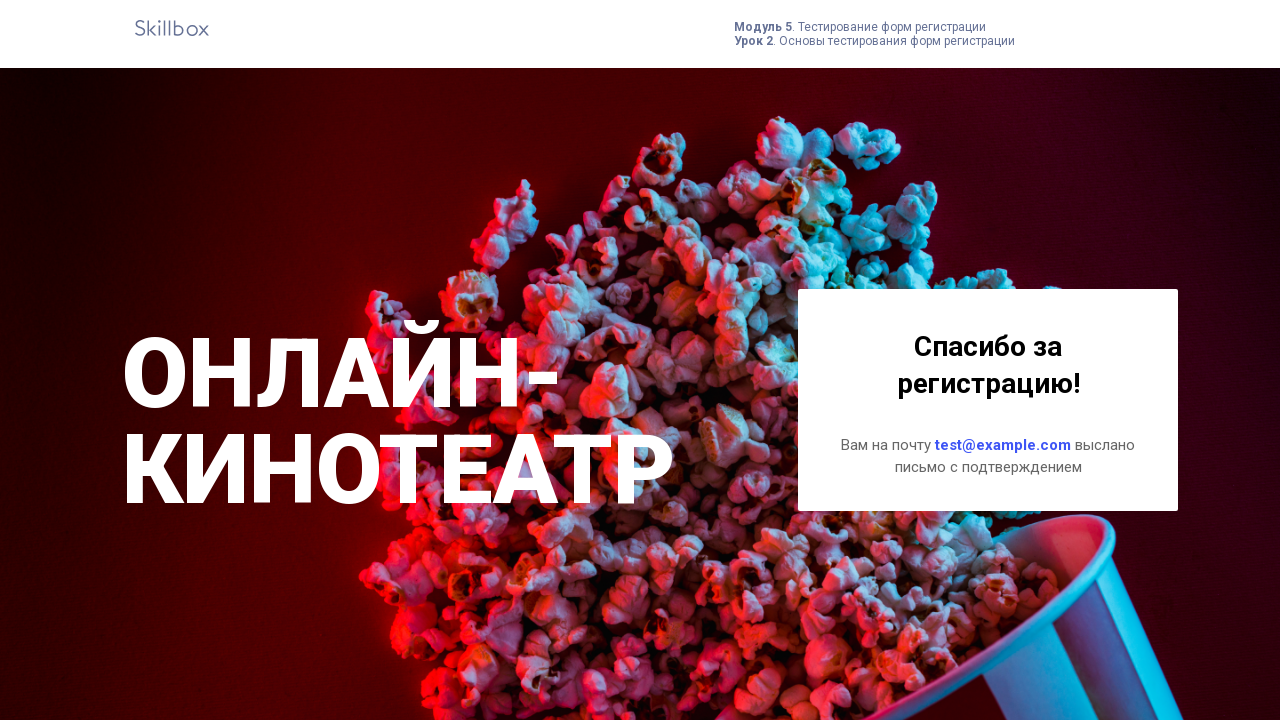